Tests a signup form by filling in first name, last name, and email fields, then clicking the signup button

Starting URL: http://secure-retreat-92358.herokuapp.com/

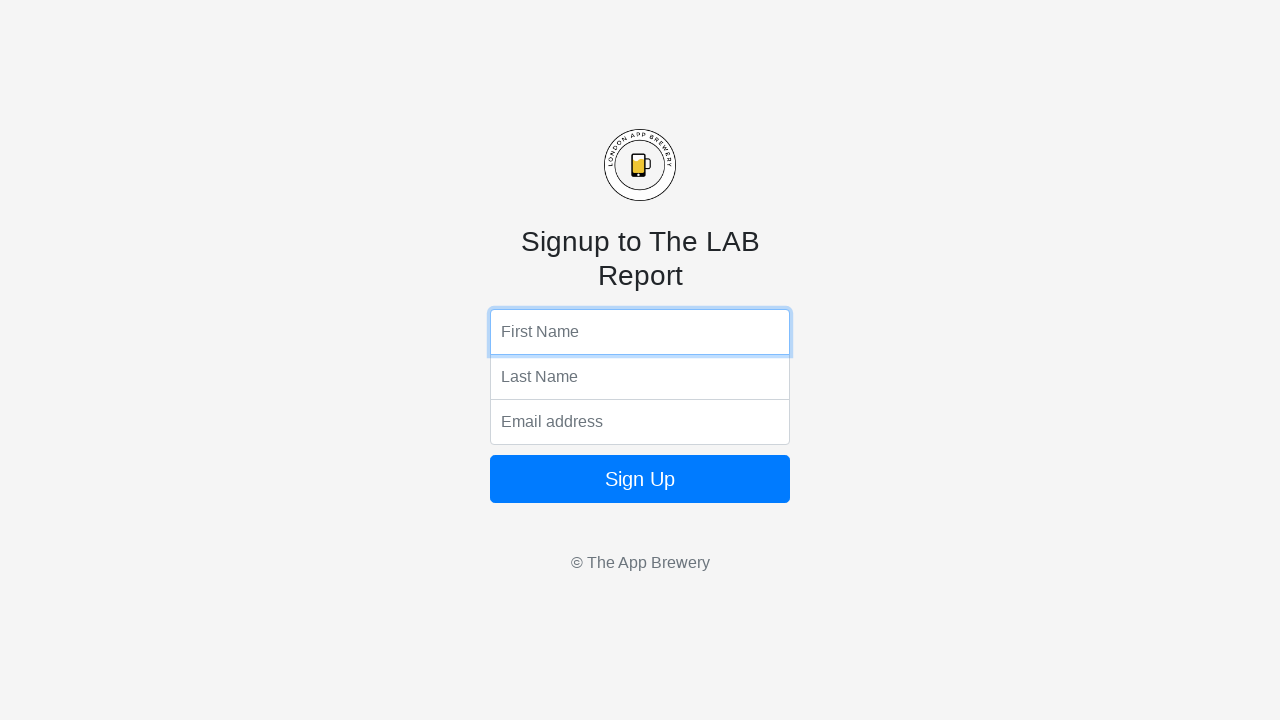

Filled first name field with 'Marcus Rivera' on input[name='fName']
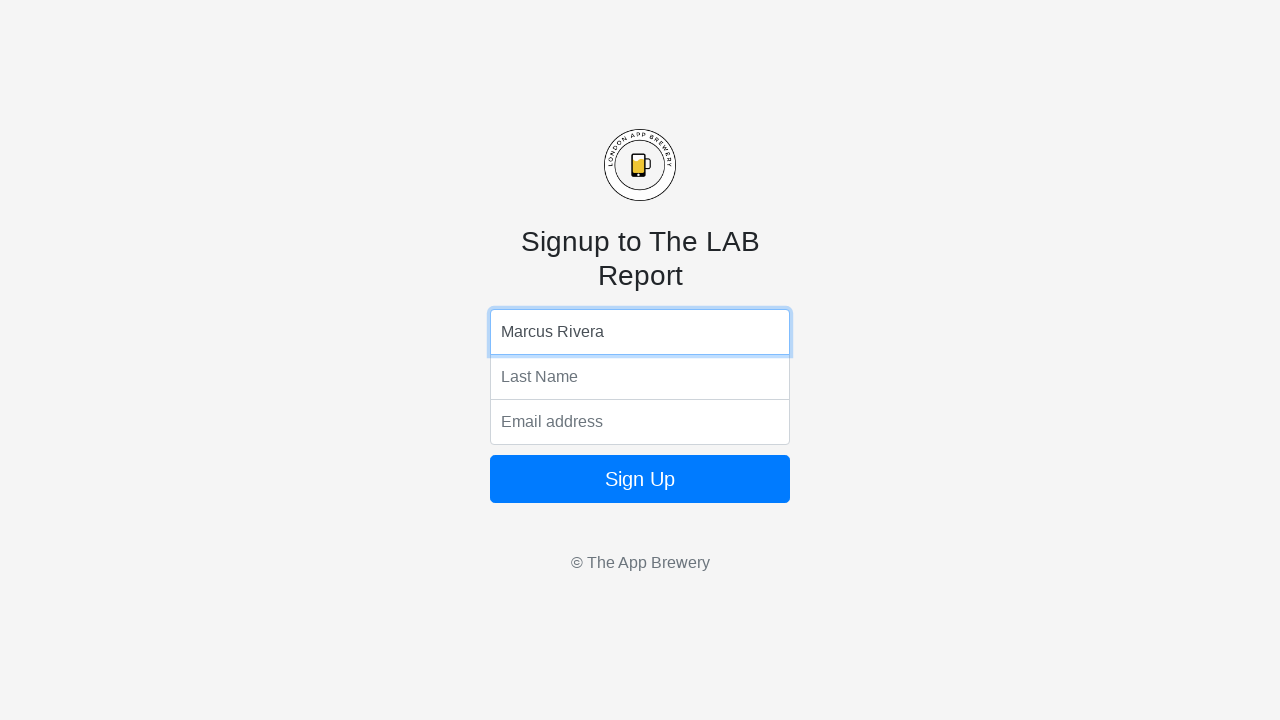

Filled last name field with 'Thompson' on input[name='lName']
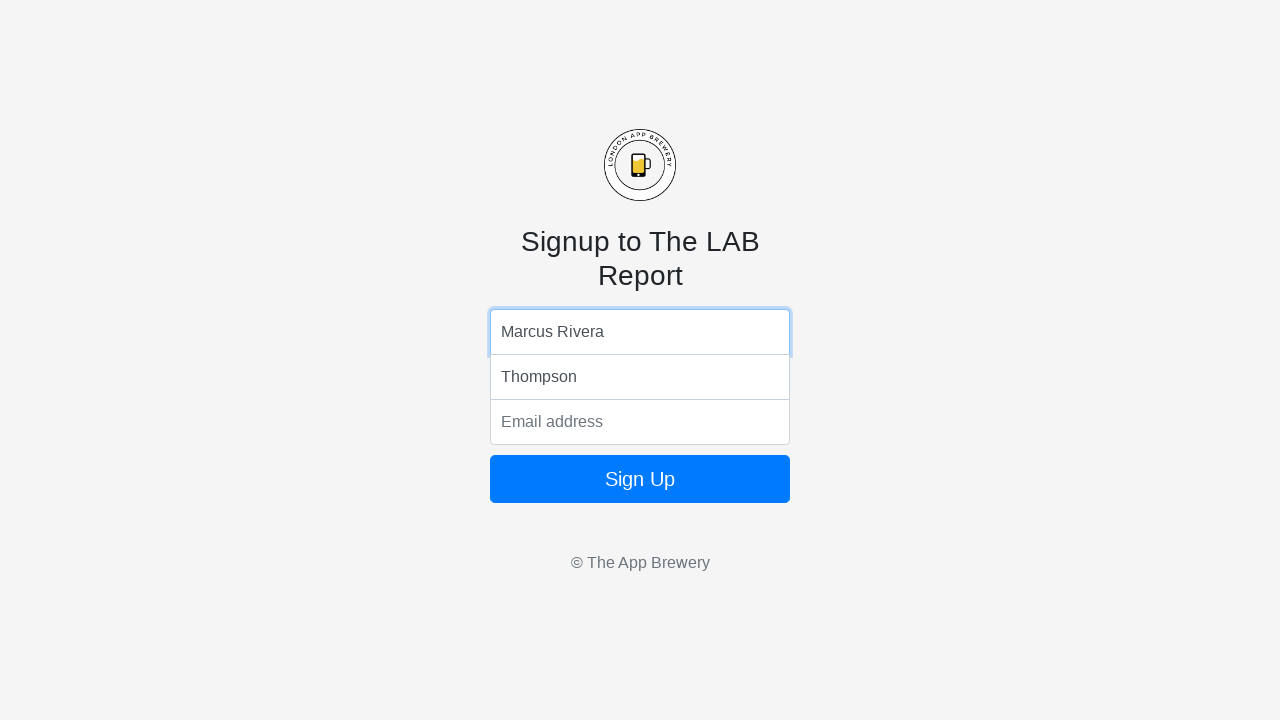

Filled email field with 'marcus.thompson@example.com' on input[name='email']
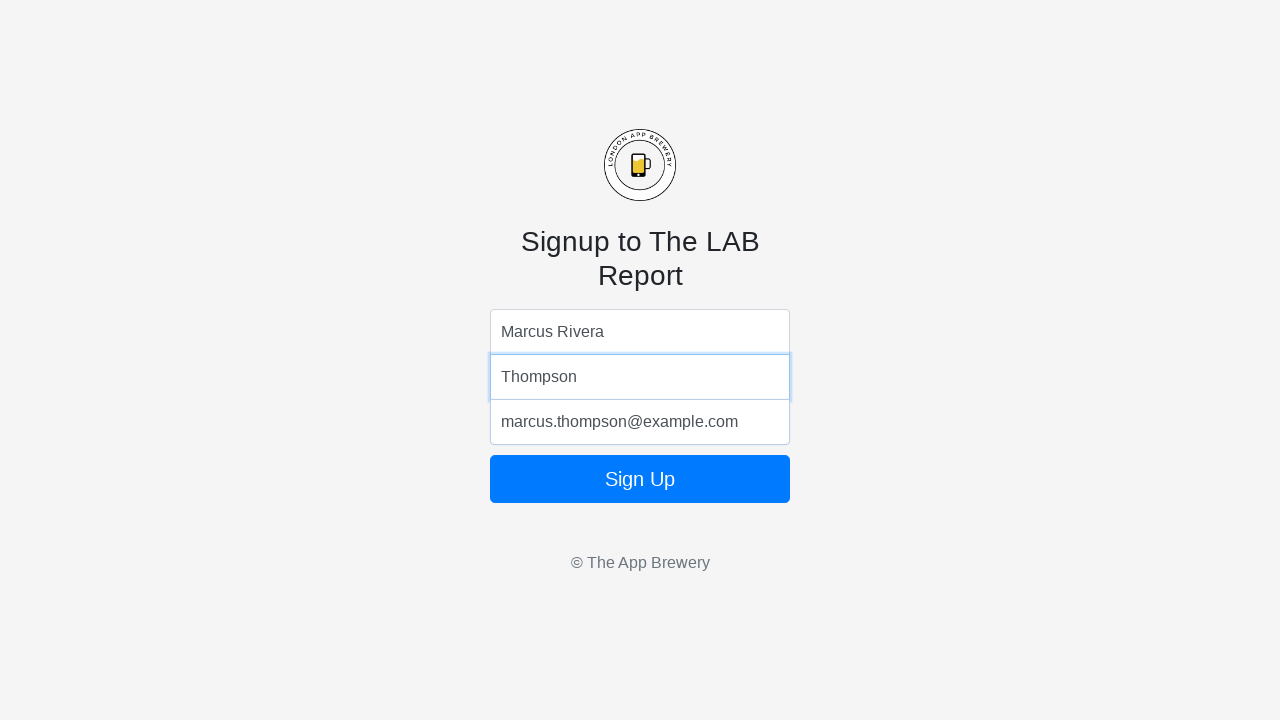

Clicked signup button at (640, 479) on .btn
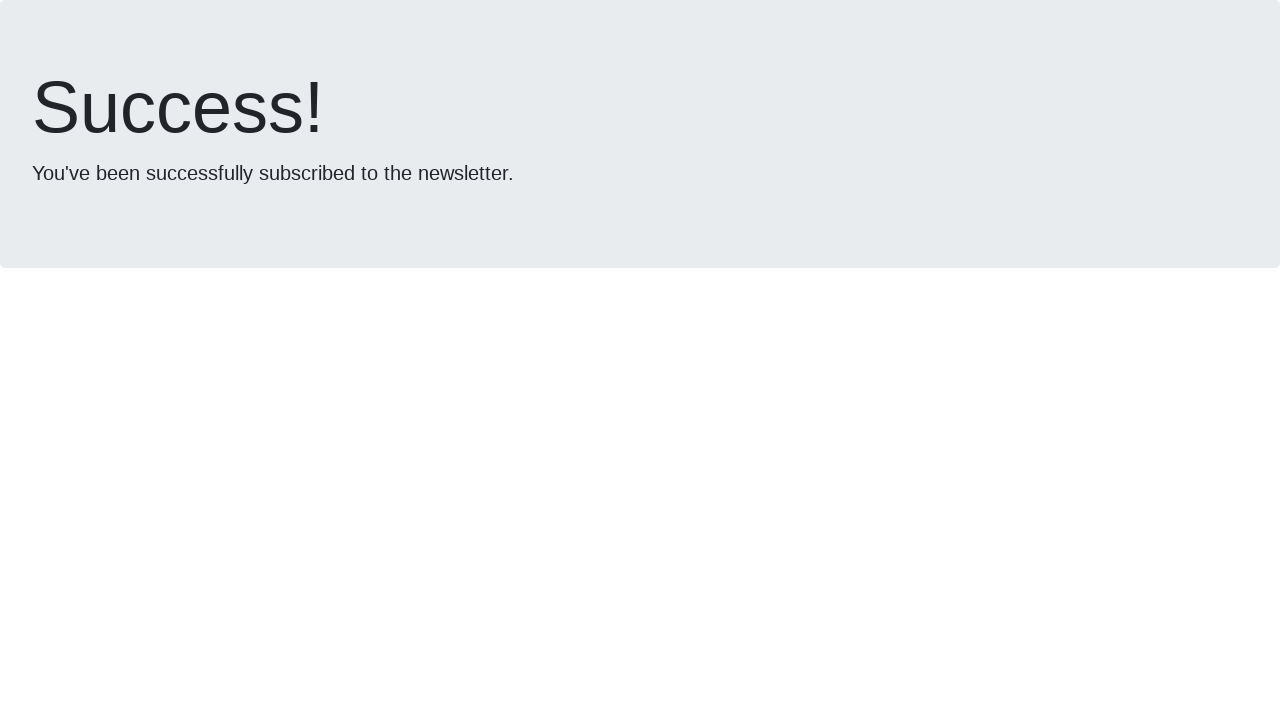

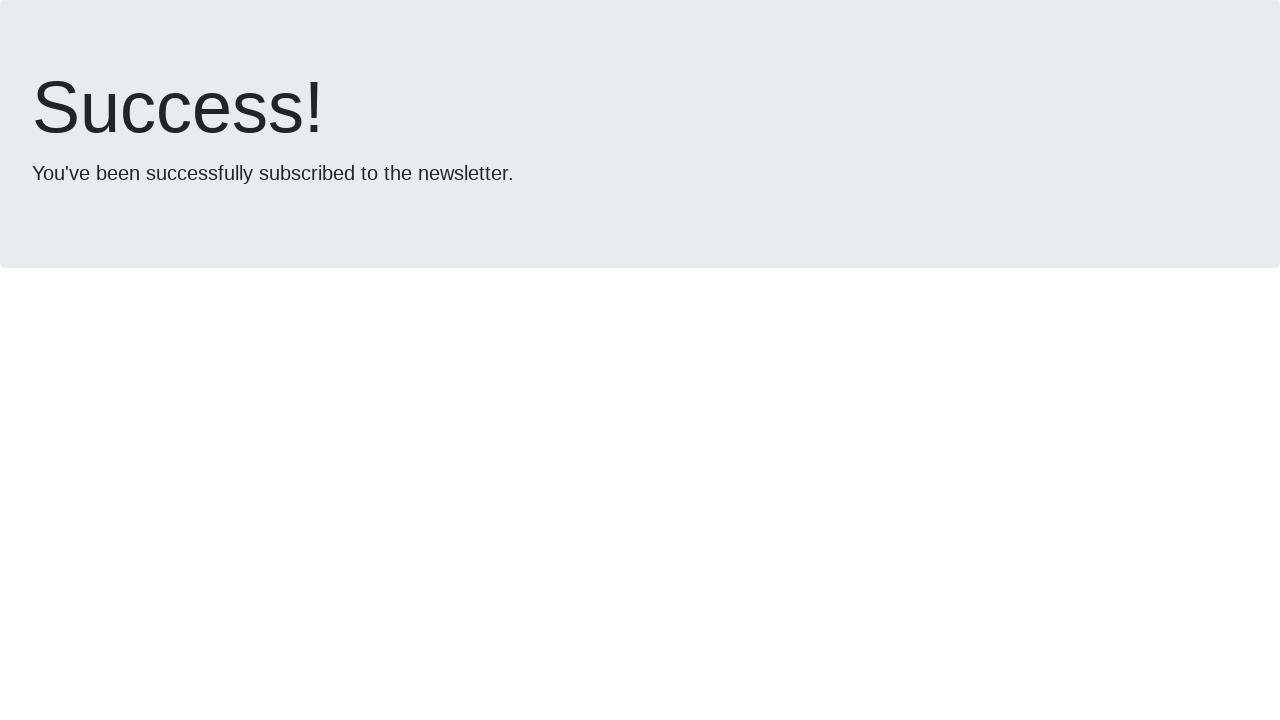